Tests adding multiple products to a shopping cart by clicking add-to-cart buttons for different products with varying quantities

Starting URL: https://material.playwrightvn.com/02-xpath-product-page.html

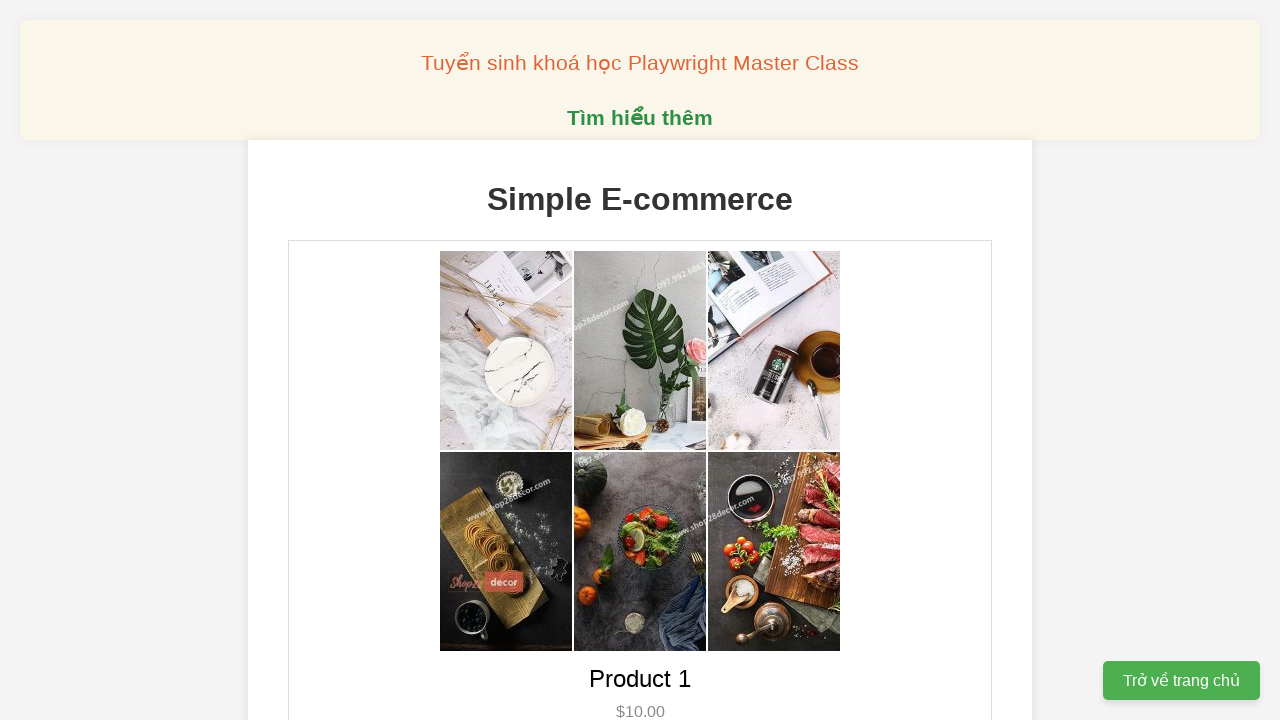

Clicked add-to-cart button for product 1 (first time) at (640, 360) on button.add-to-cart[data-product-id='1']
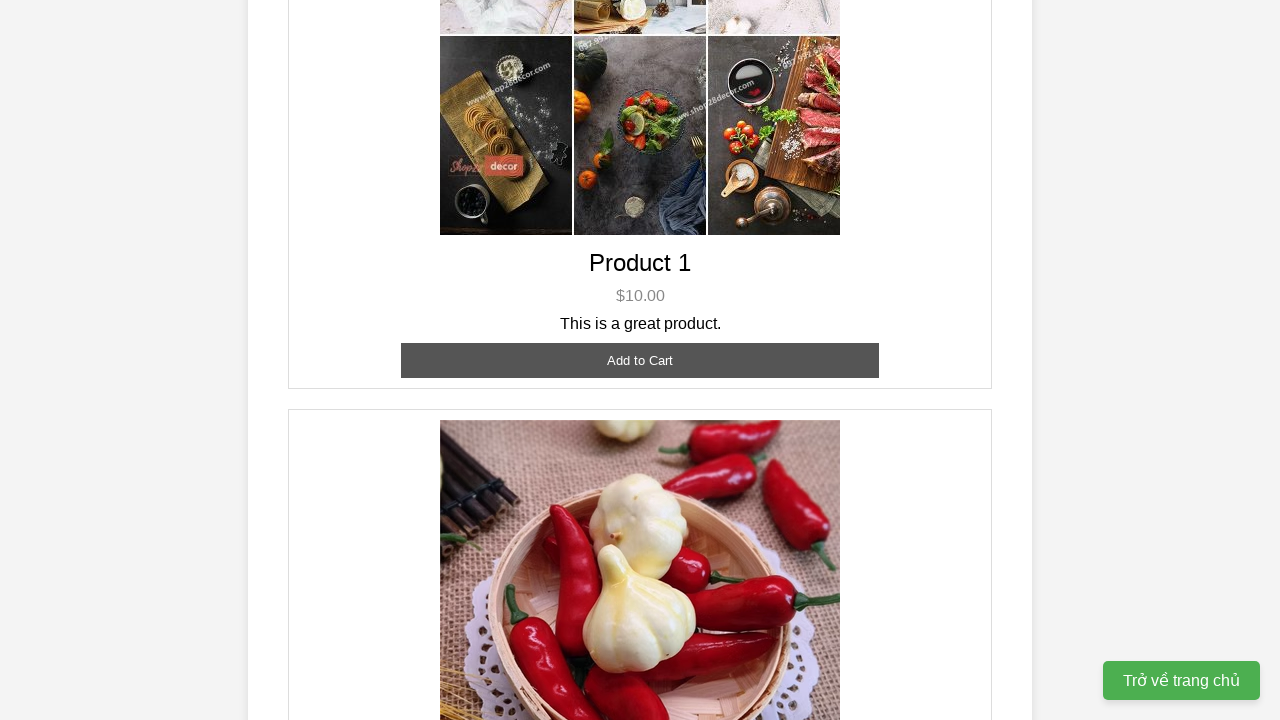

Clicked add-to-cart button for product 1 (second time) at (640, 360) on button.add-to-cart[data-product-id='1']
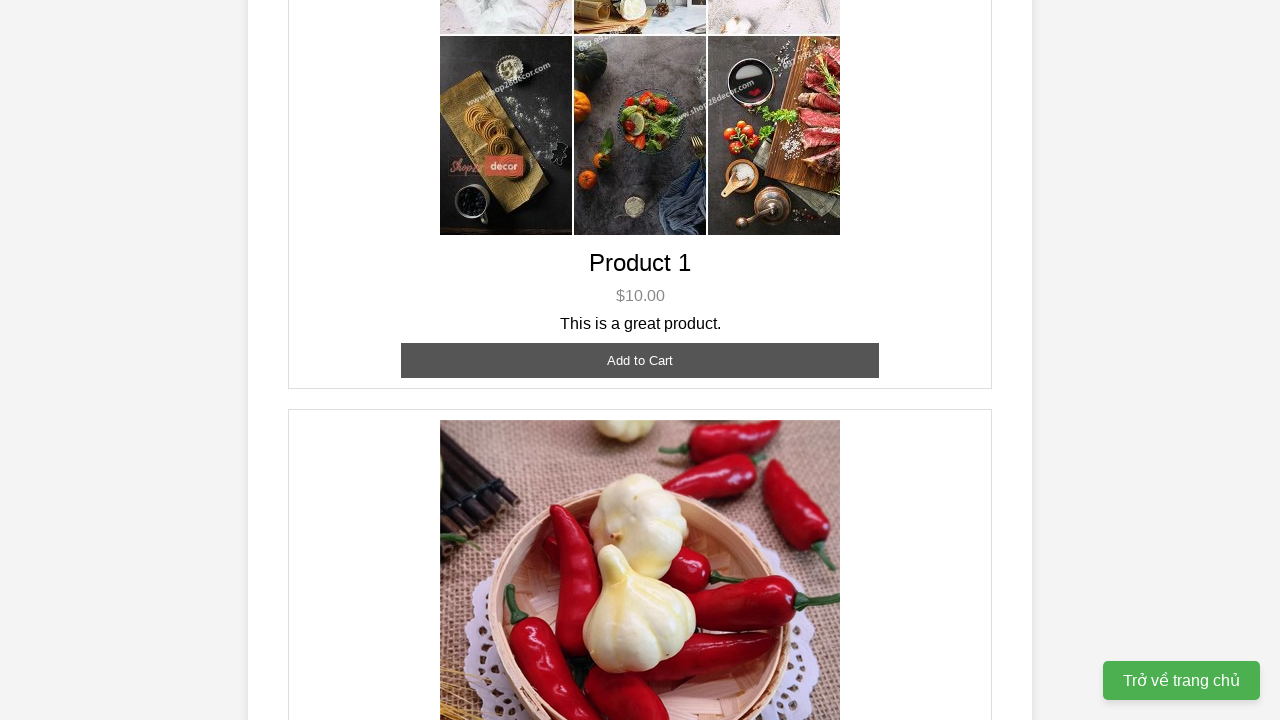

Clicked add-to-cart button for product 2 (first time) at (640, 360) on button.add-to-cart[data-product-id='2']
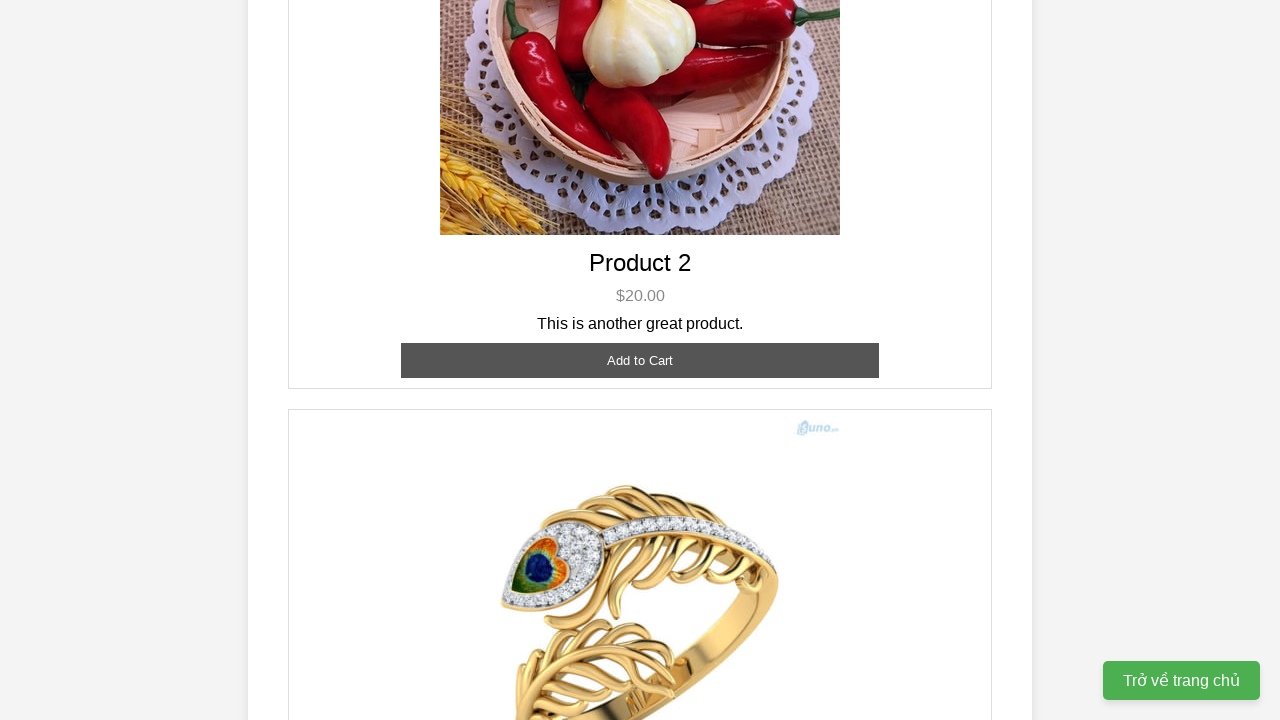

Clicked add-to-cart button for product 2 (second time) at (640, 360) on button.add-to-cart[data-product-id='2']
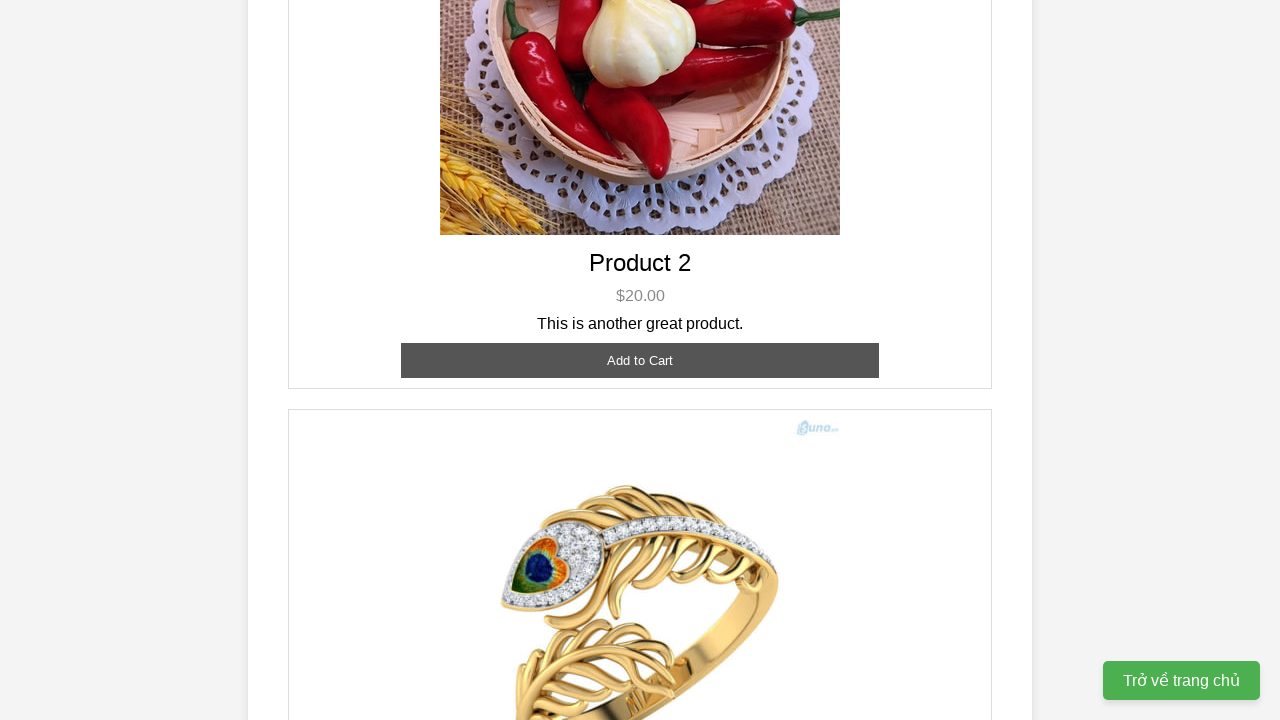

Clicked add-to-cart button for product 2 (third time) at (640, 360) on button.add-to-cart[data-product-id='2']
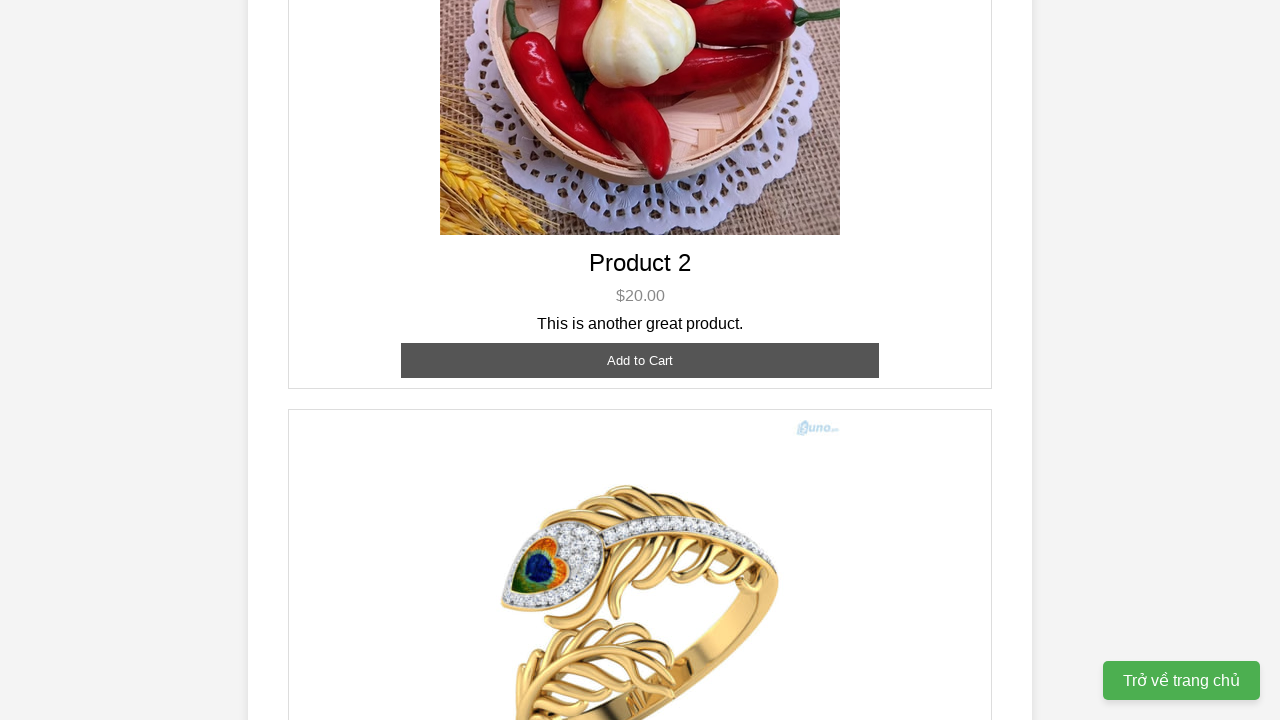

Clicked add-to-cart button for product 3 at (640, 388) on button.add-to-cart[data-product-id='3']
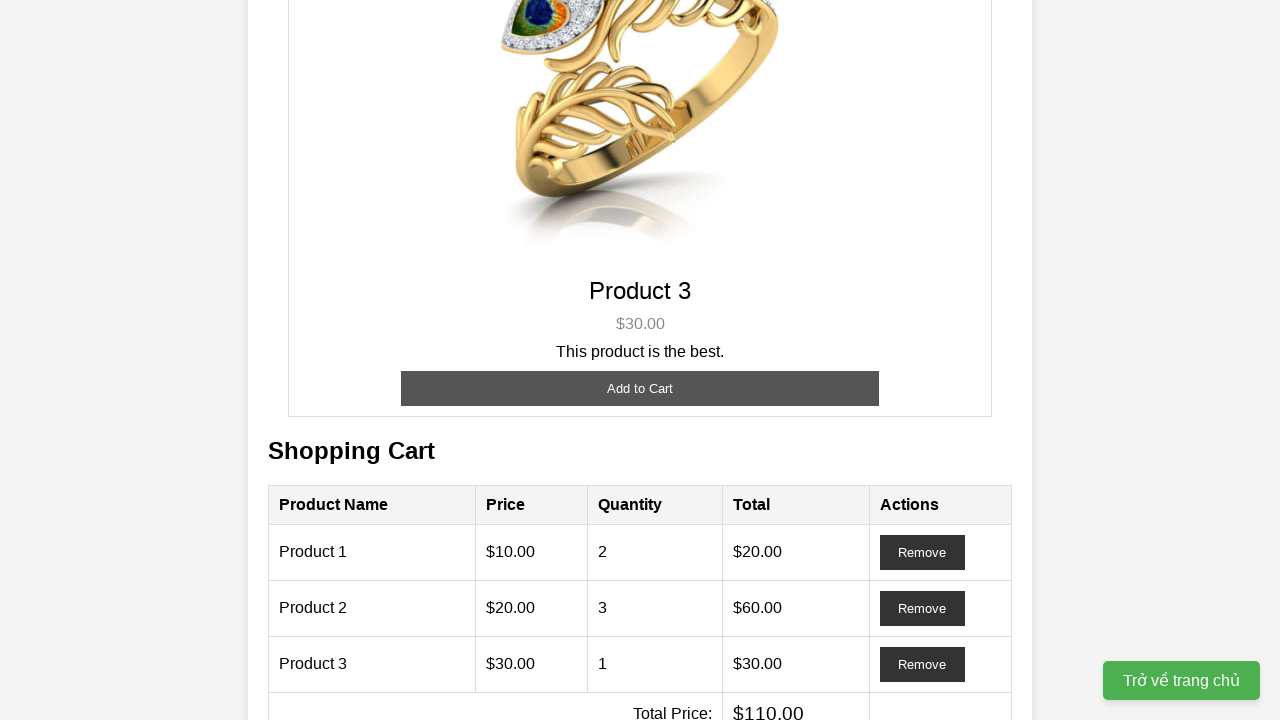

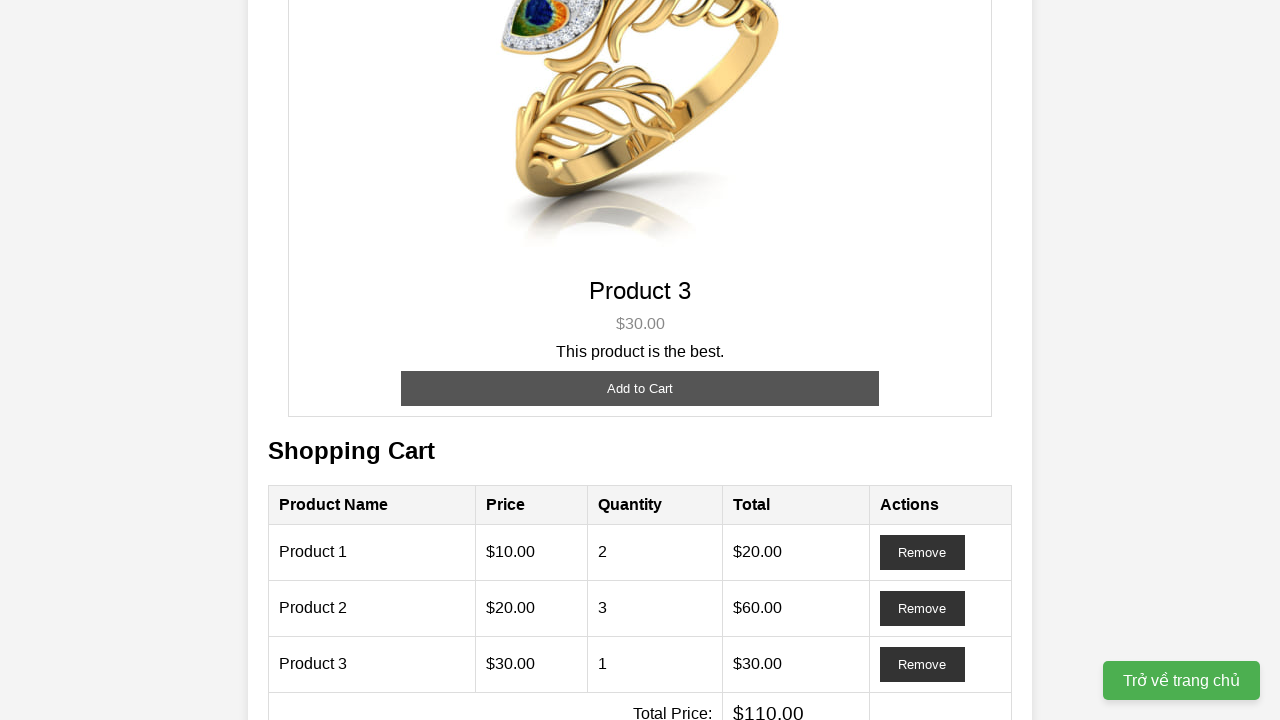